Tests drag and drop functionality by dragging an element from source to target location

Starting URL: https://jqueryui.com/resources/demos/droppable/default.html

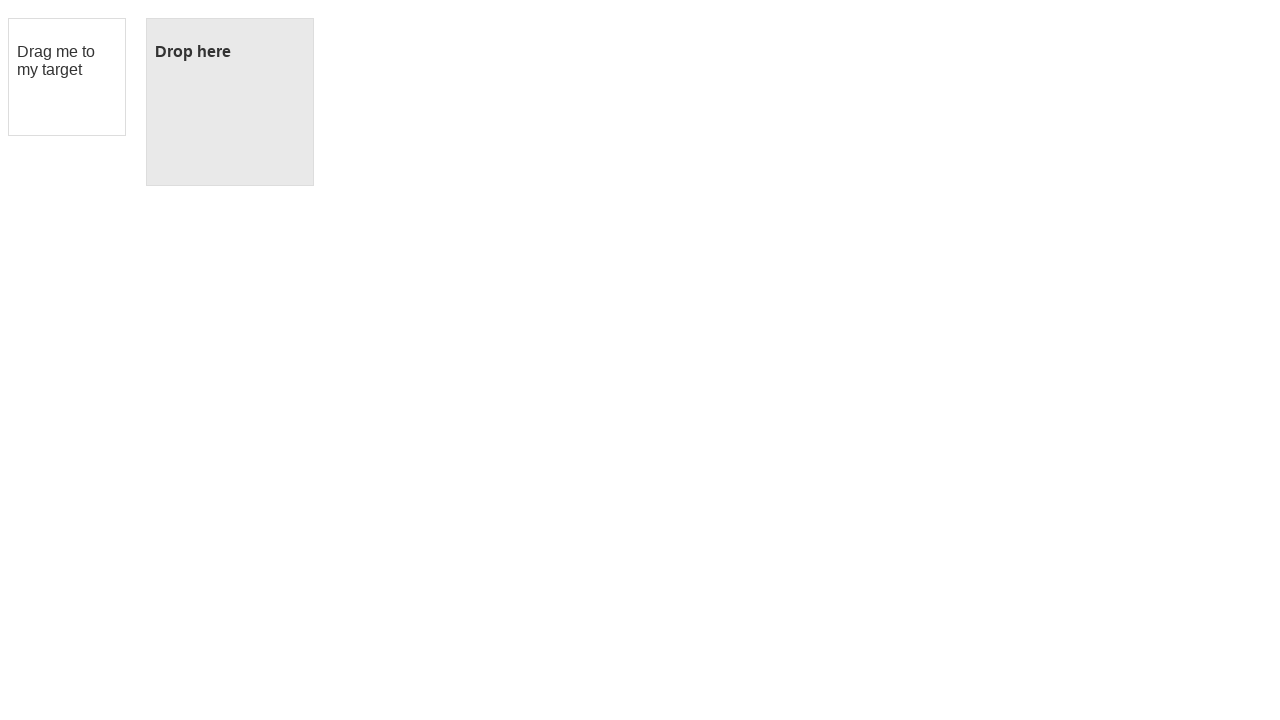

Located draggable element with ID 'draggable'
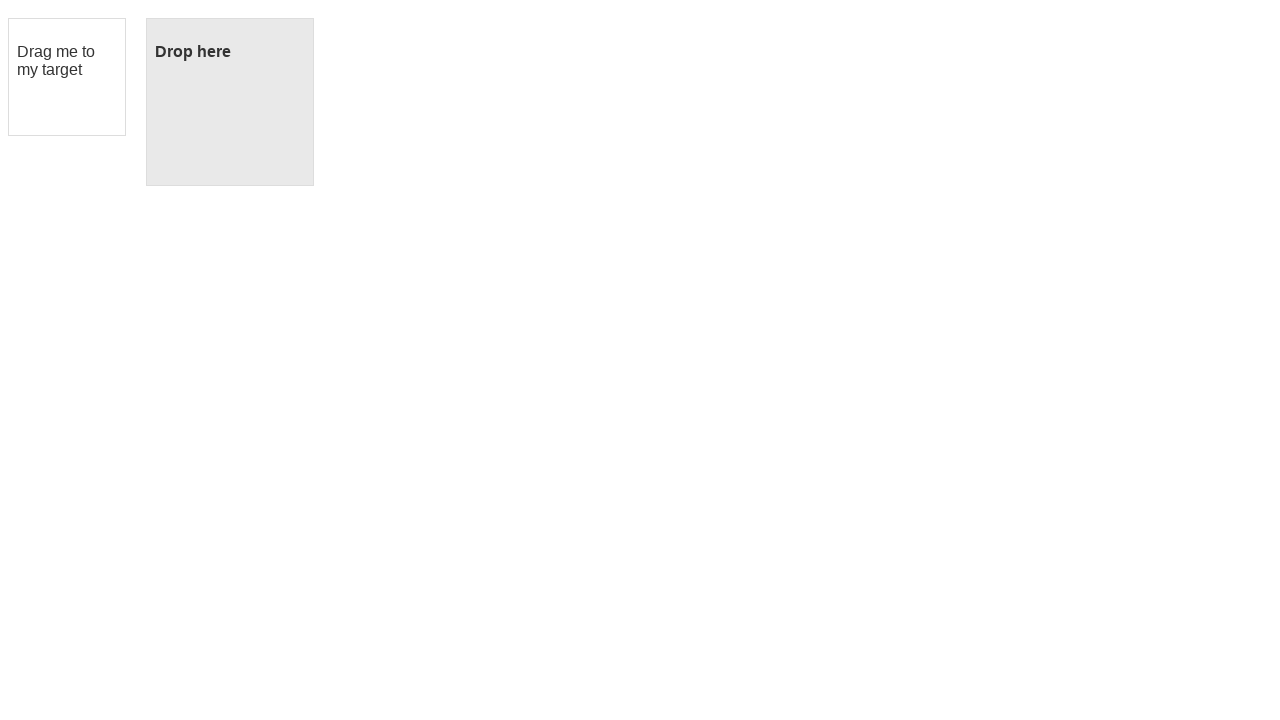

Located droppable element with ID 'droppable'
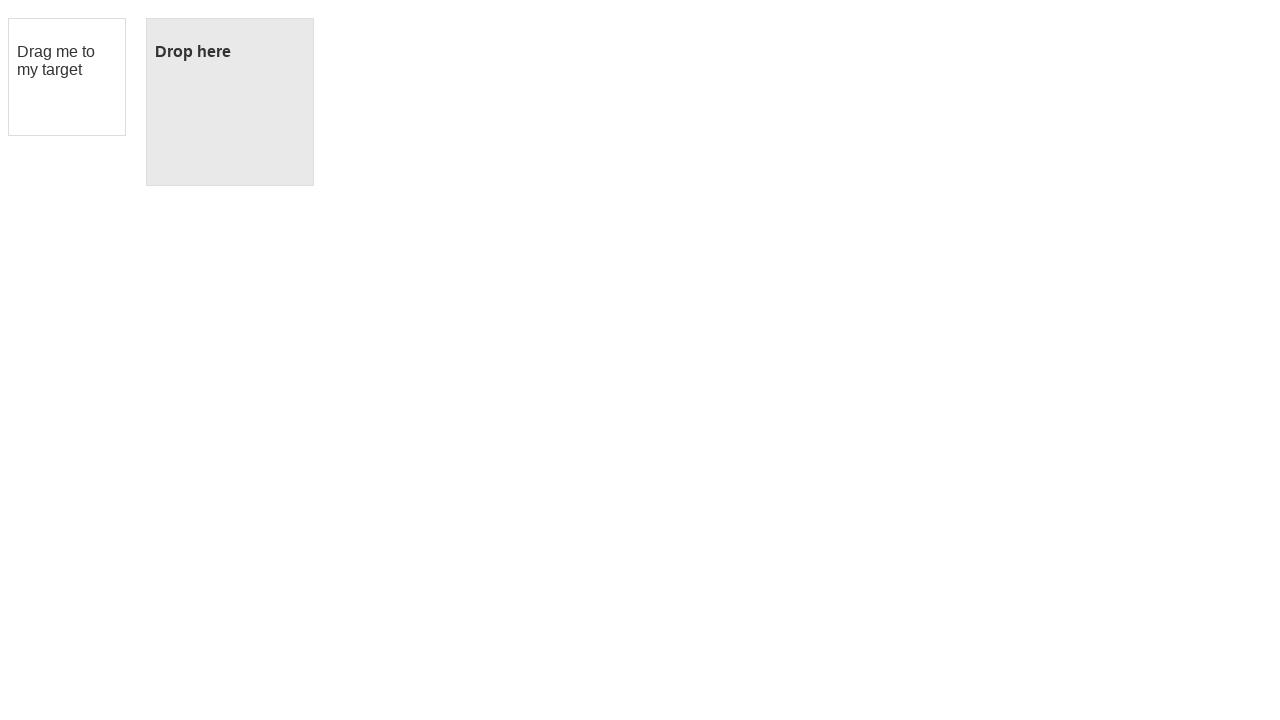

Dragged element from source to target location at (230, 102)
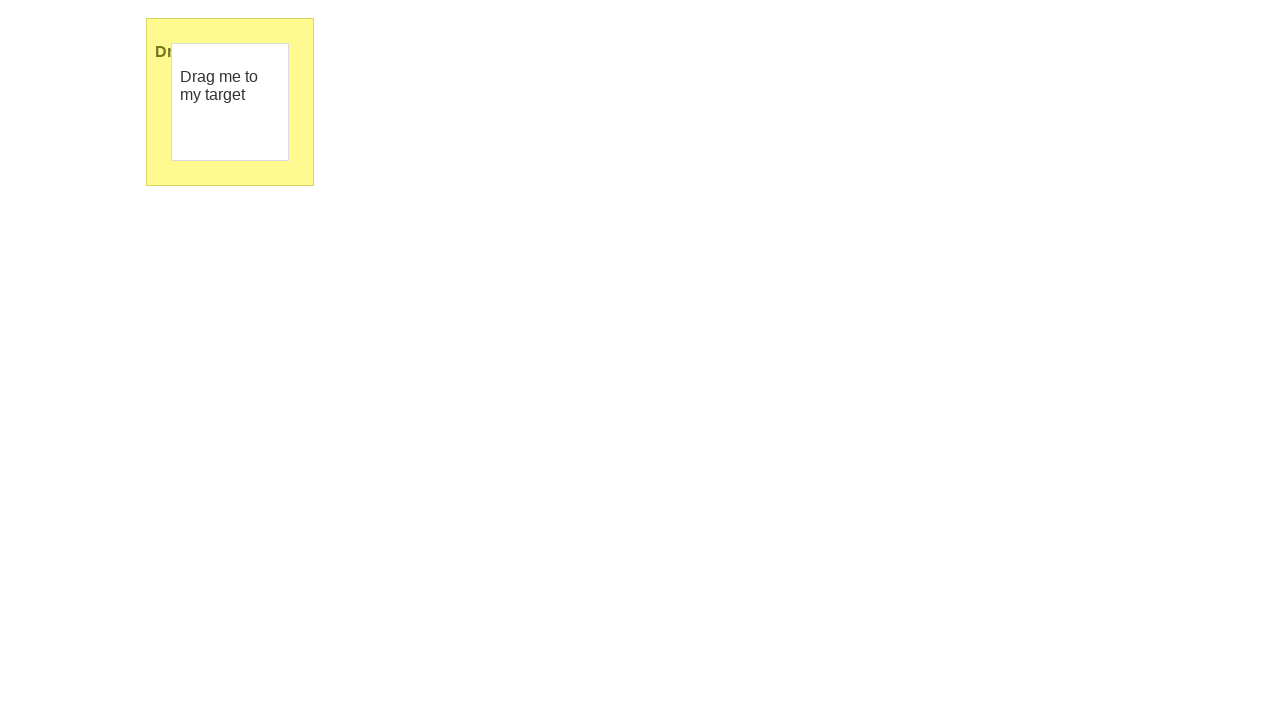

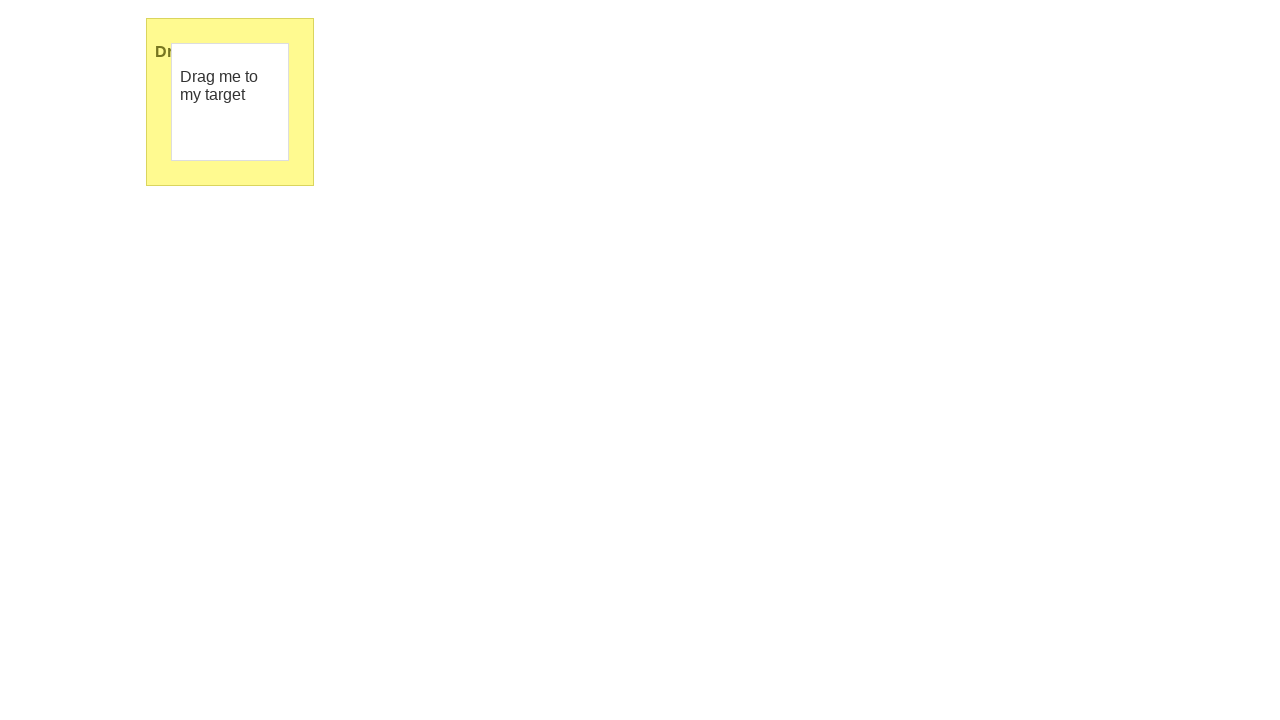